Navigates to a football statistics page showing detailed over/under match data

Starting URL: https://www.adamchoi.co.uk/overs/detailed

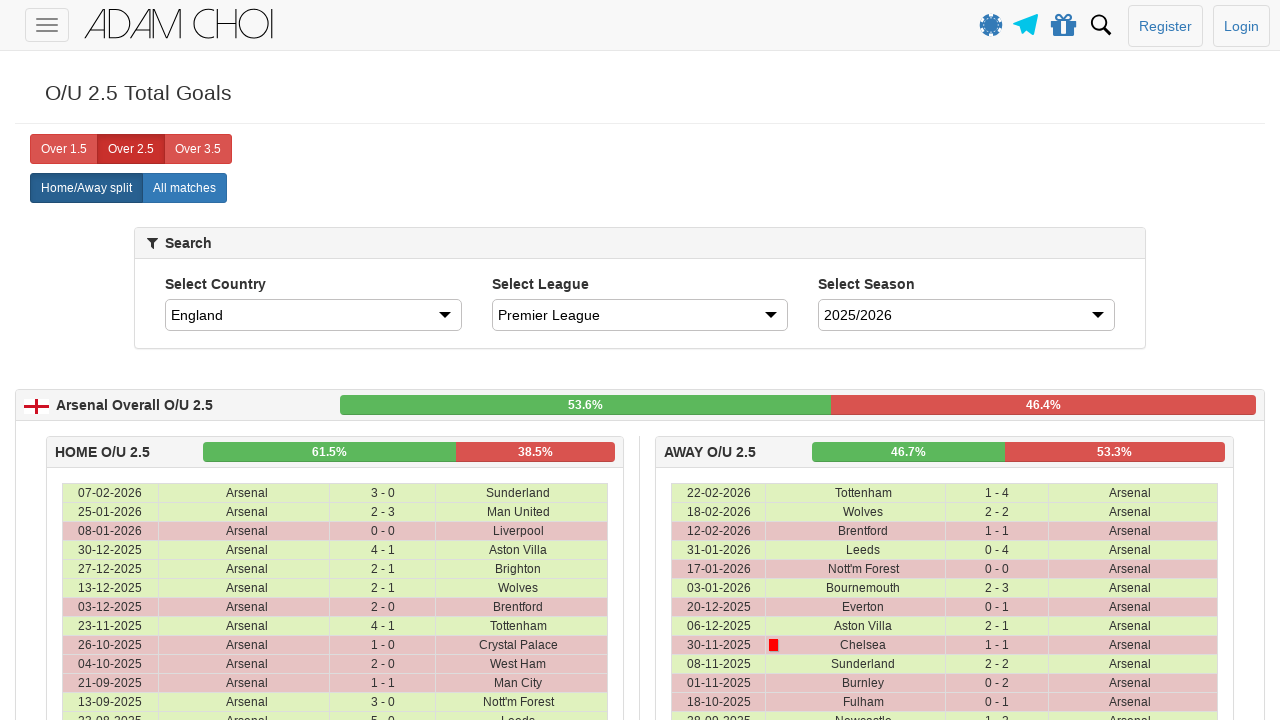

Waited for page DOM content to load on football statistics page
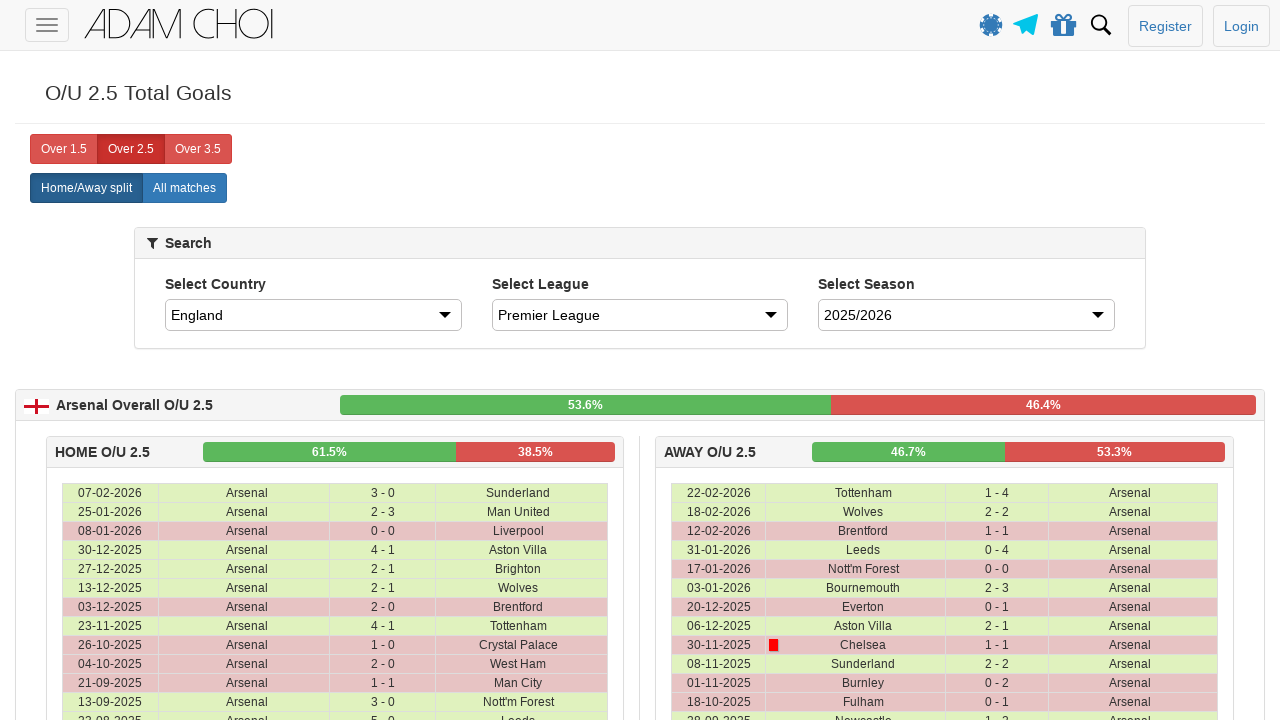

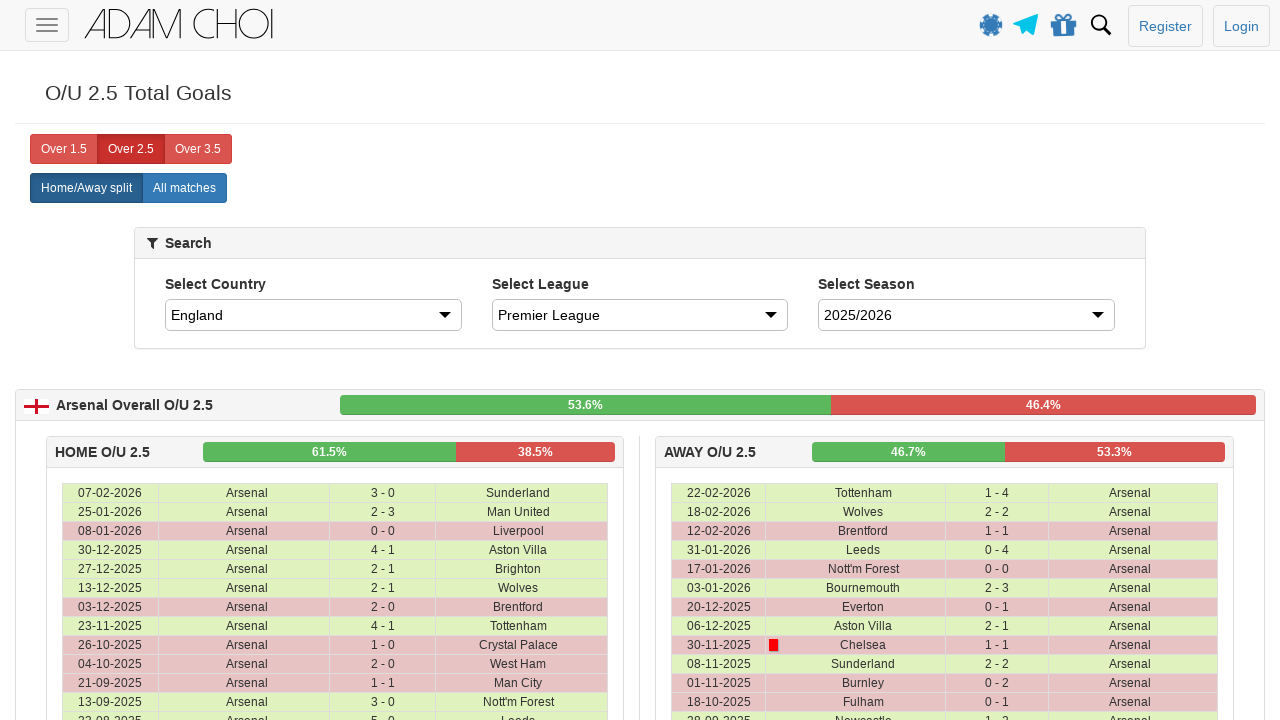